Tests the complete checkout flow by adding a product to cart, proceeding to checkout, filling the order form with personal and payment details, and confirming the purchase

Starting URL: https://www.demoblaze.com/

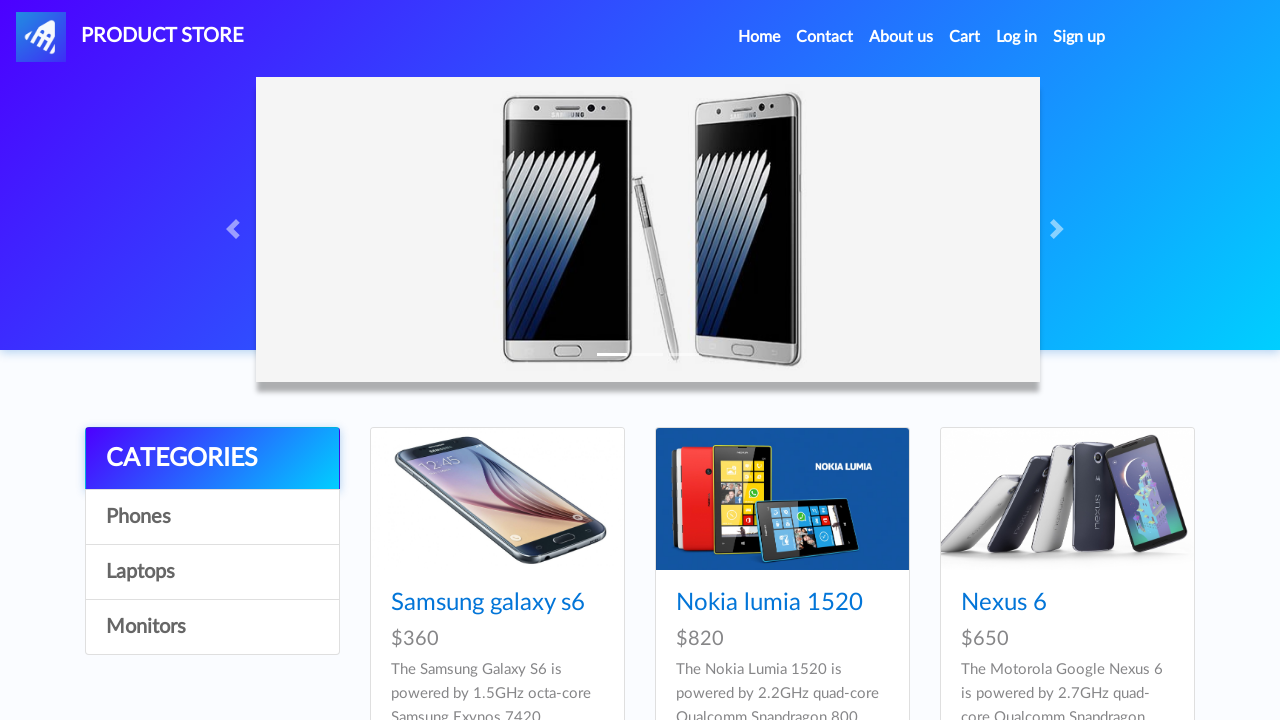

Set up dialog handler for alerts
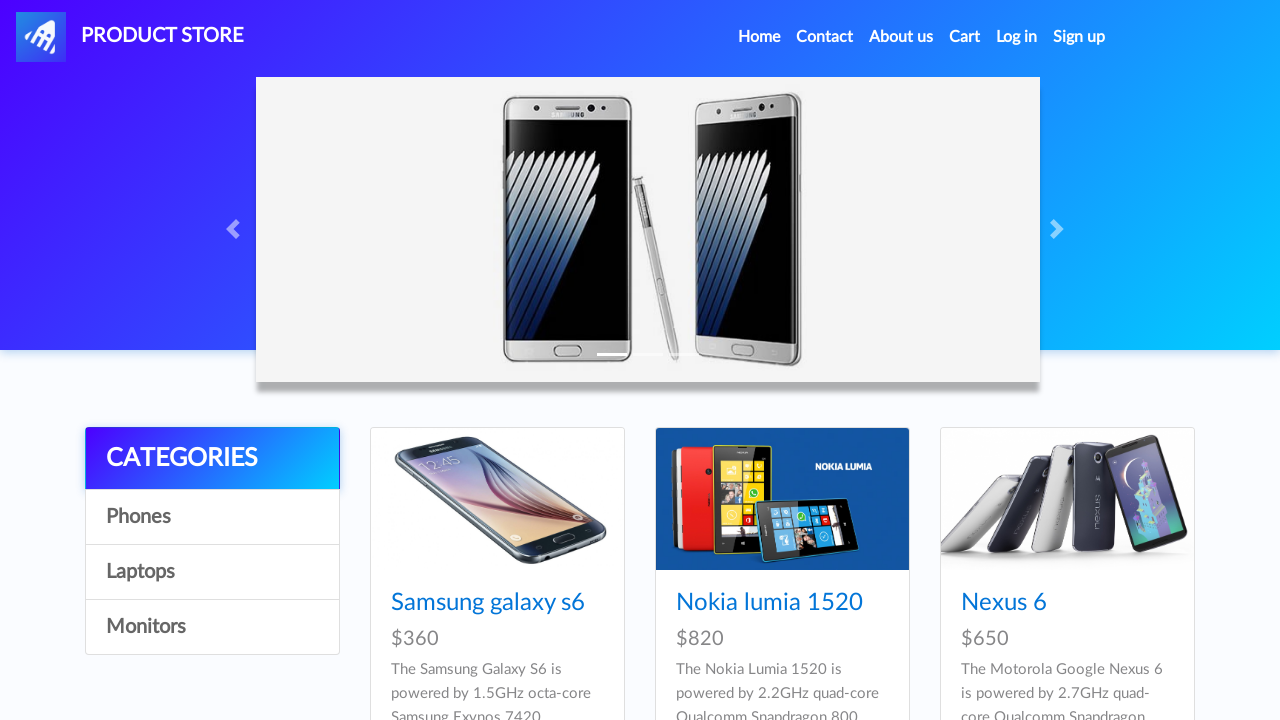

Waited for products to load on homepage
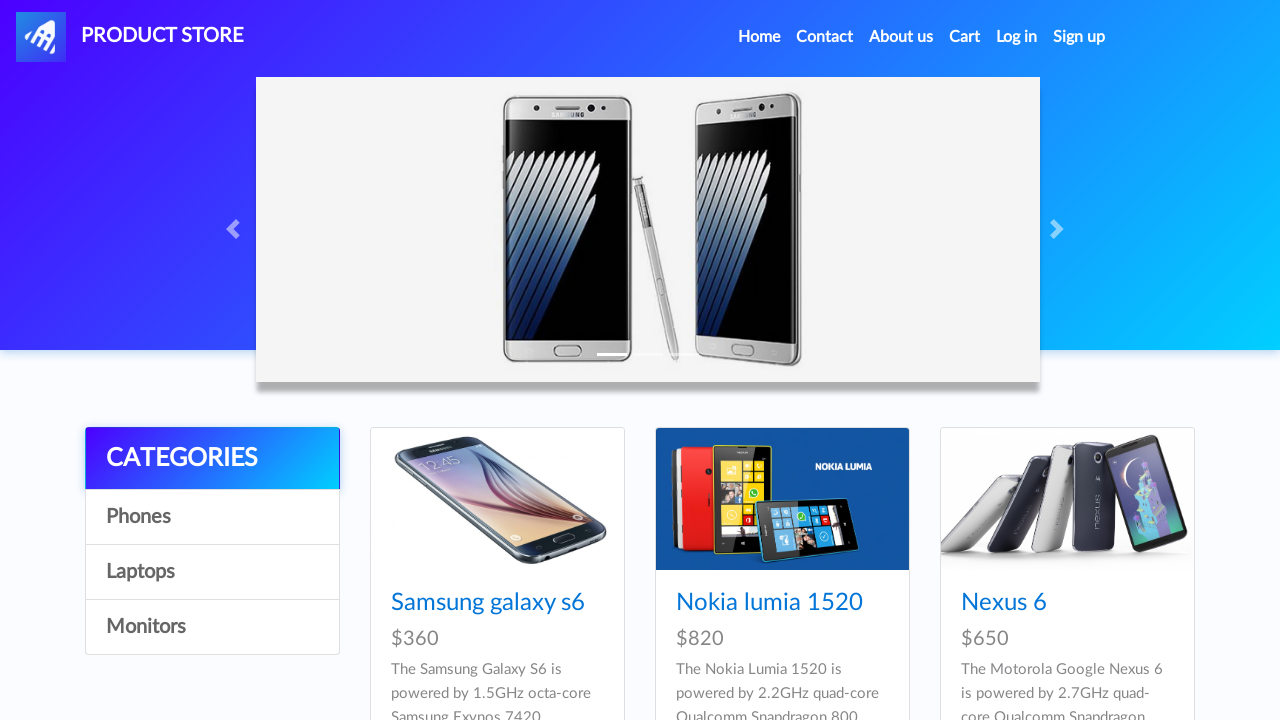

Clicked on Samsung galaxy s6 product at (488, 603) on text=Samsung galaxy s6
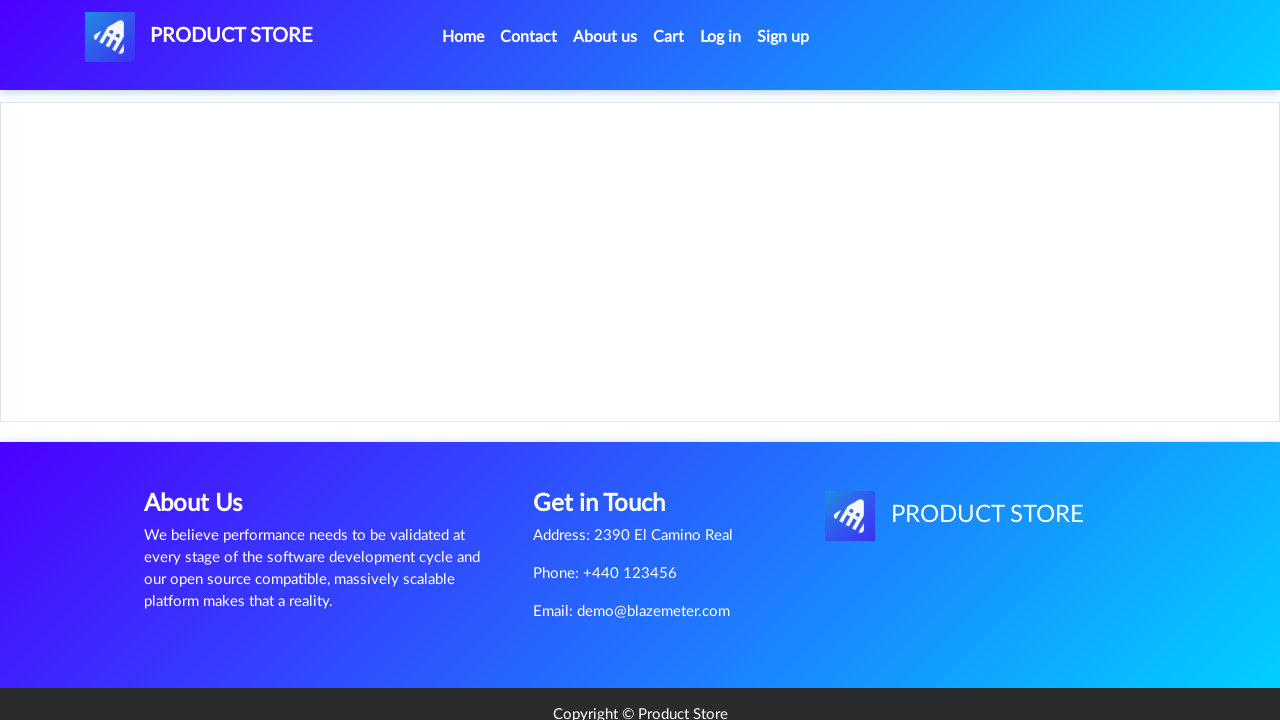

Waited for product details to load
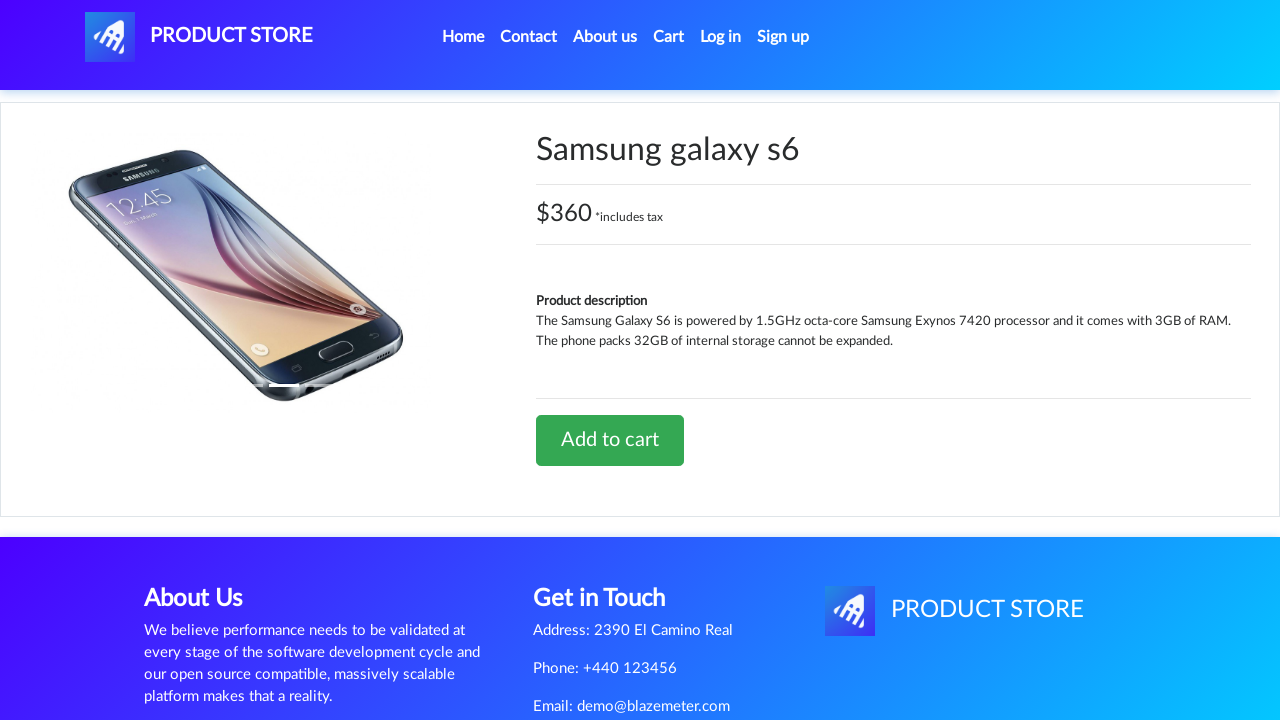

Clicked Add to cart button at (610, 440) on a:has-text('Add to cart')
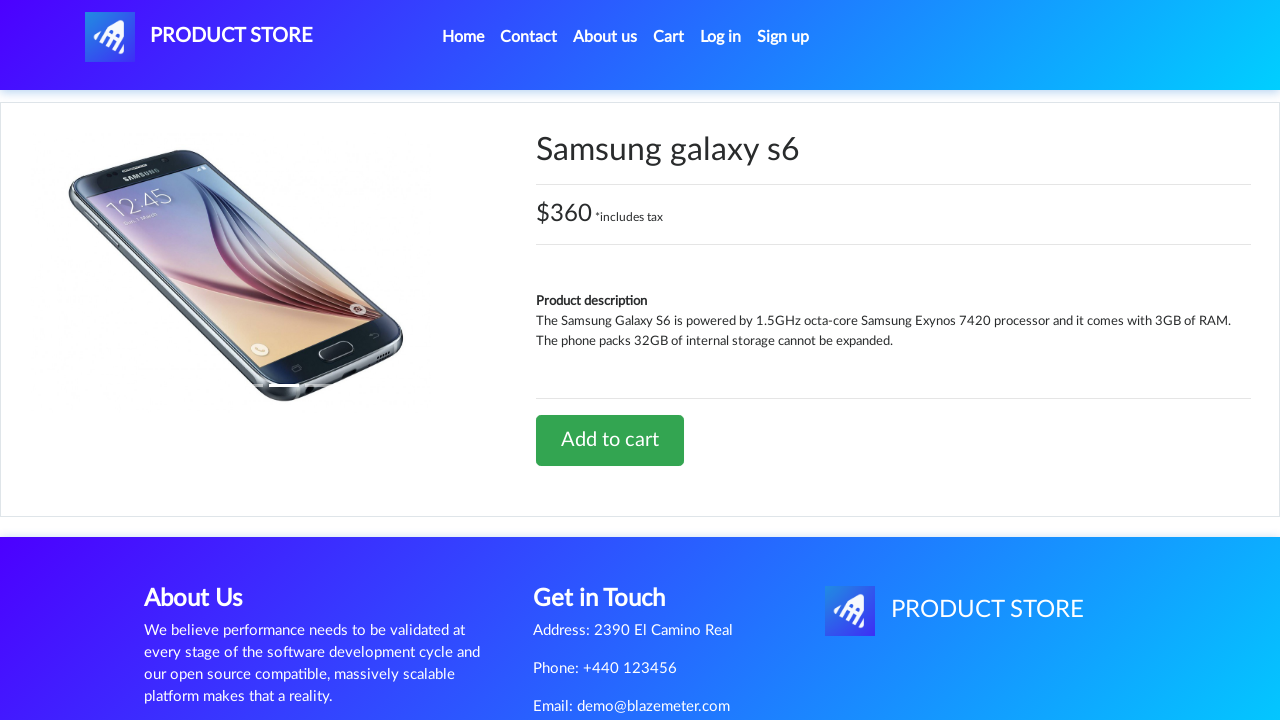

Product added to cart
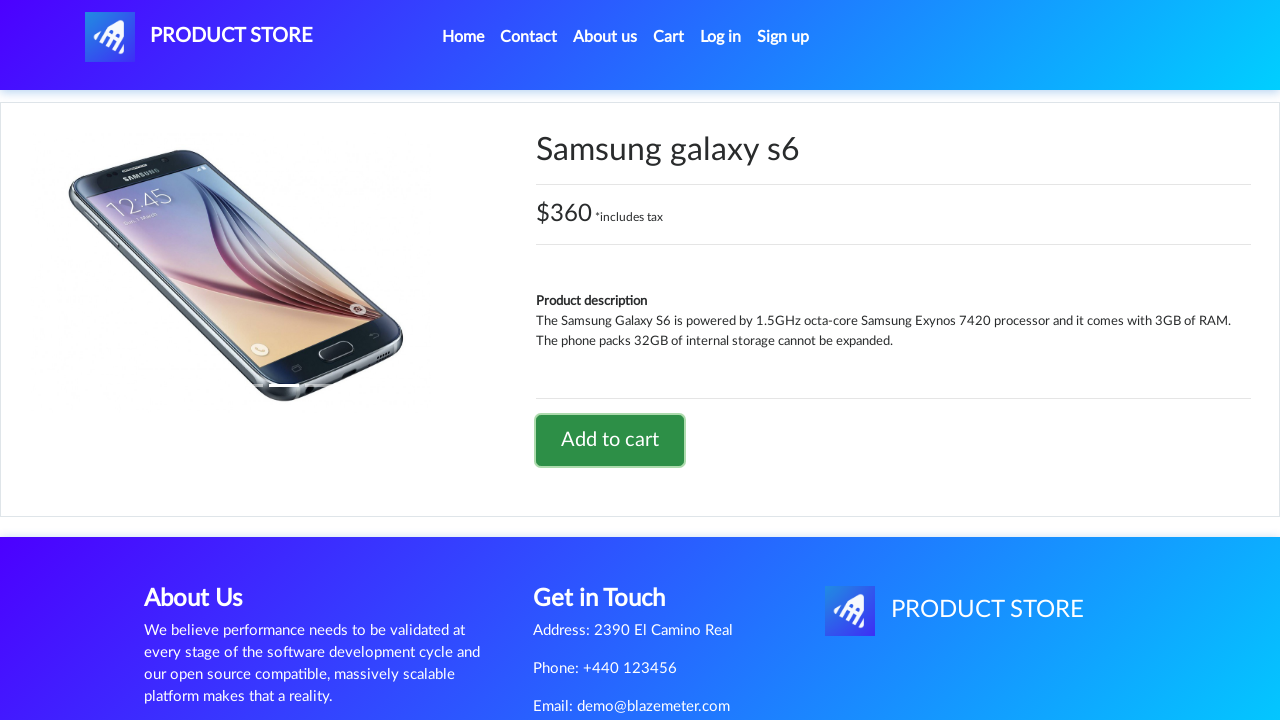

Clicked home button to return to homepage at (199, 37) on #nava
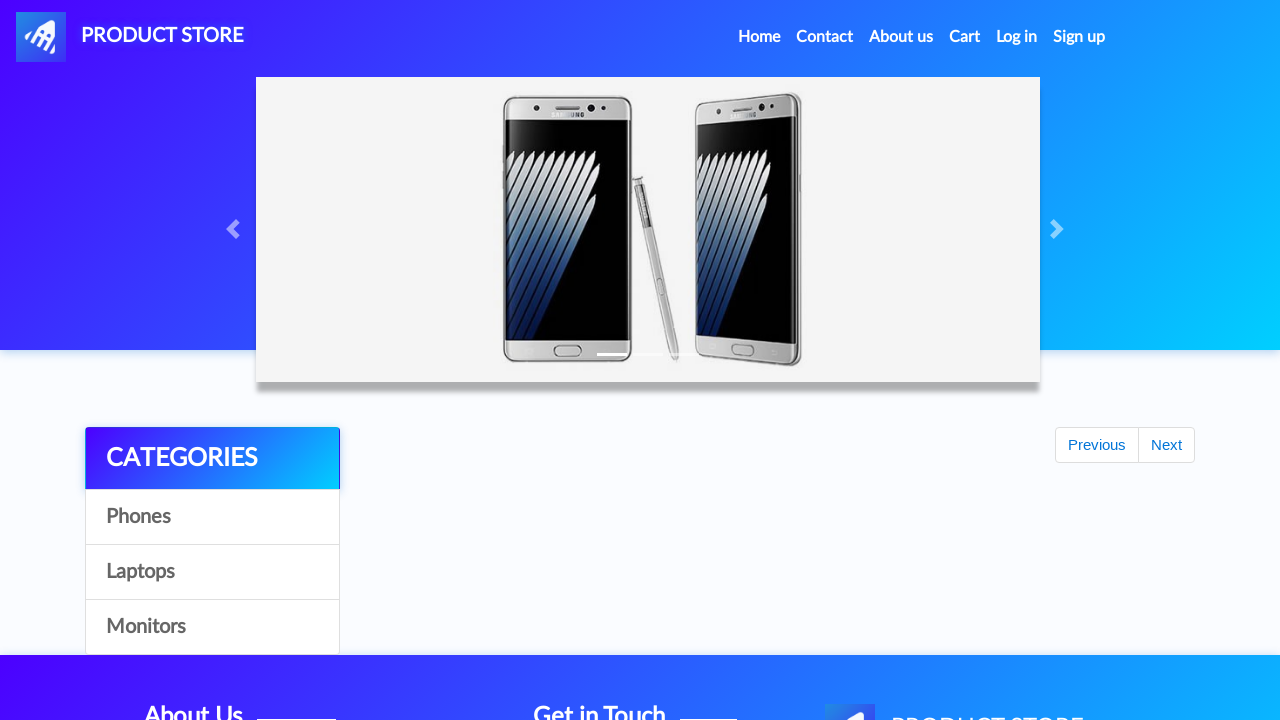

Returned to homepage
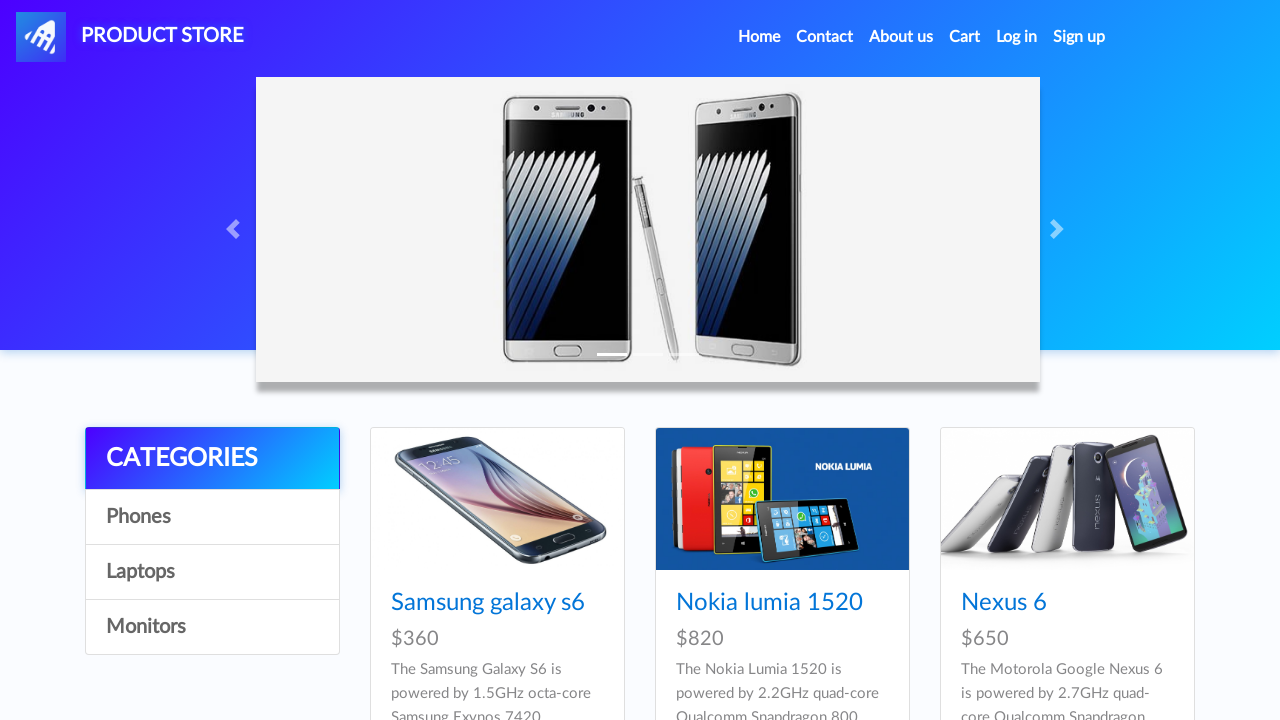

Clicked on cart button at (965, 37) on #cartur
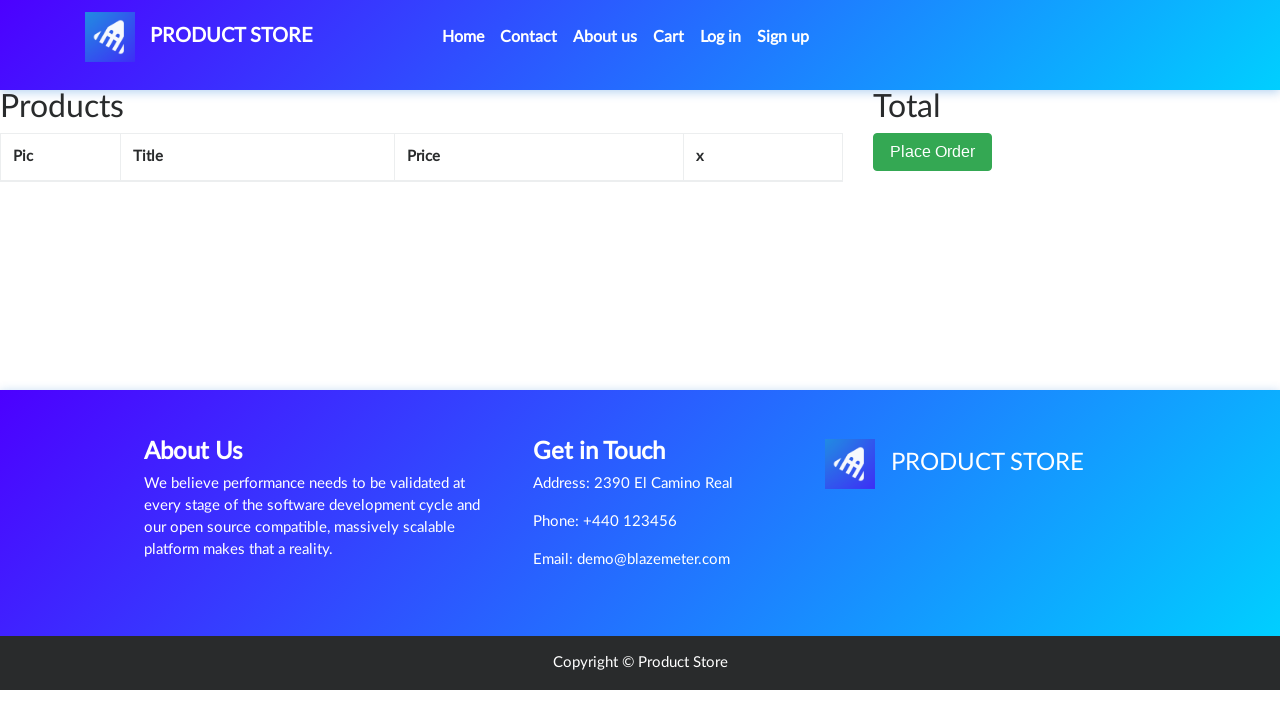

Navigated to cart page
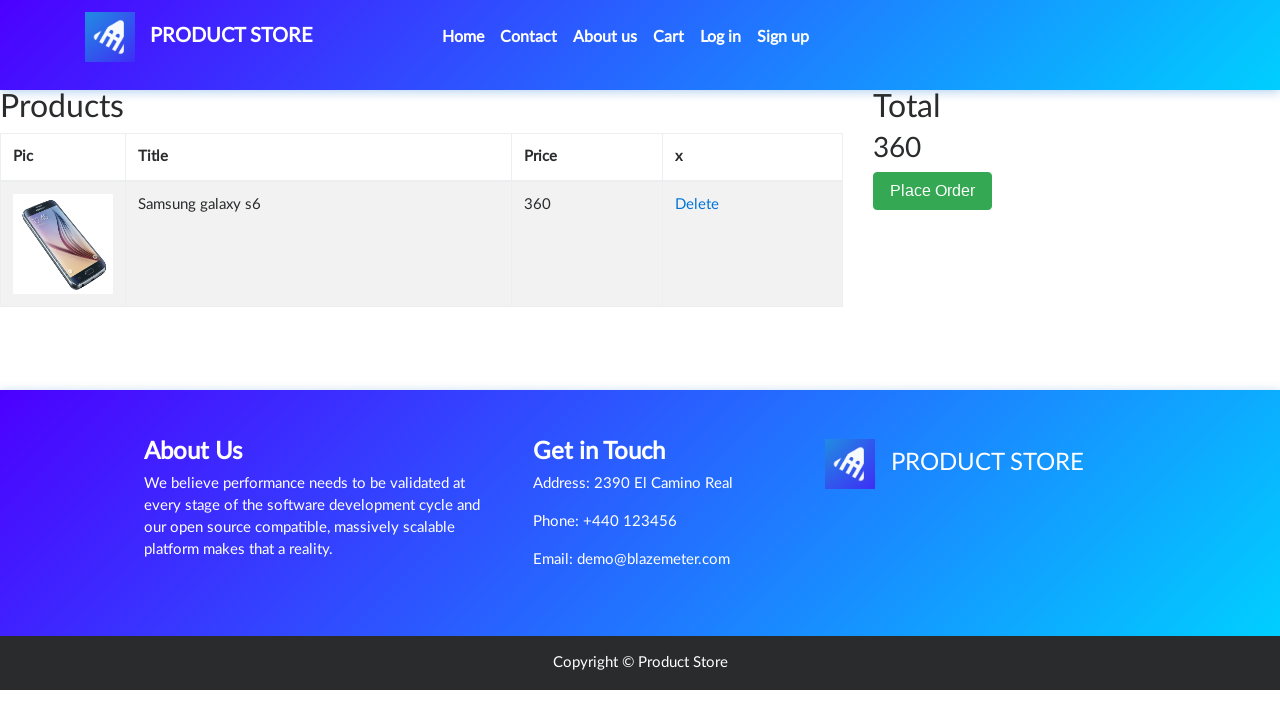

Clicked Place Order button at (933, 191) on button:has-text('Place Order')
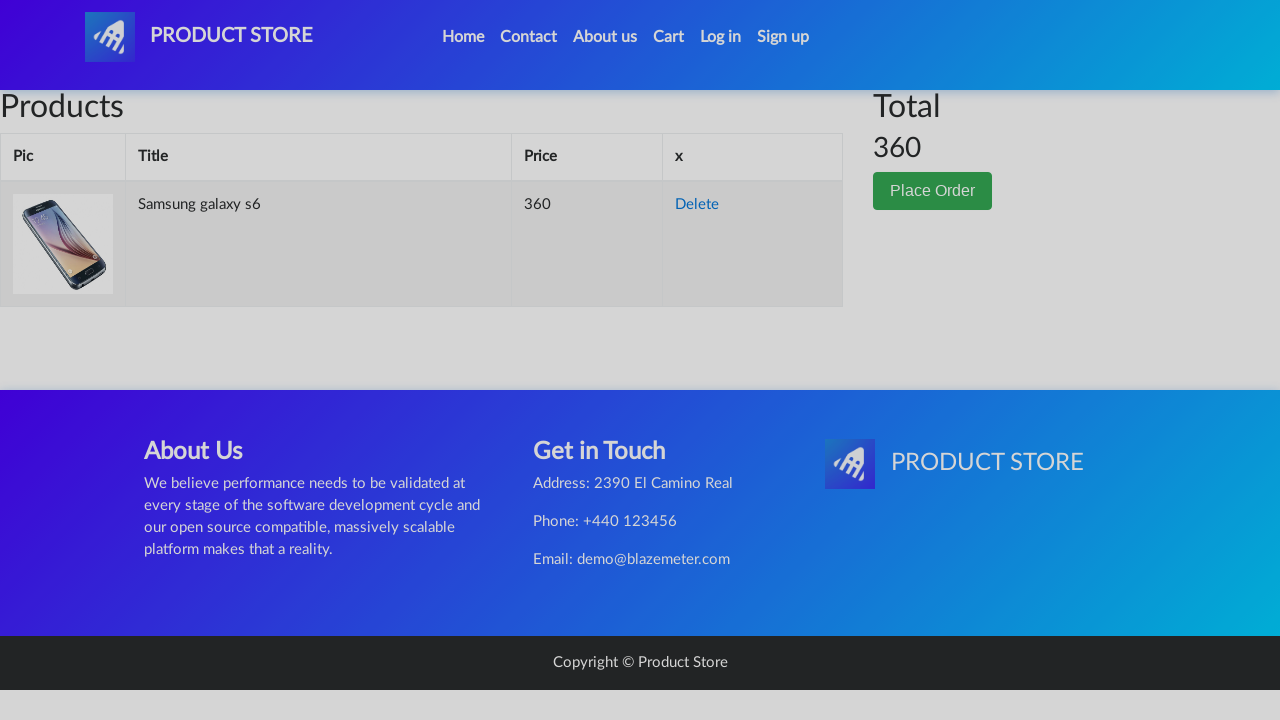

Navigated to order form
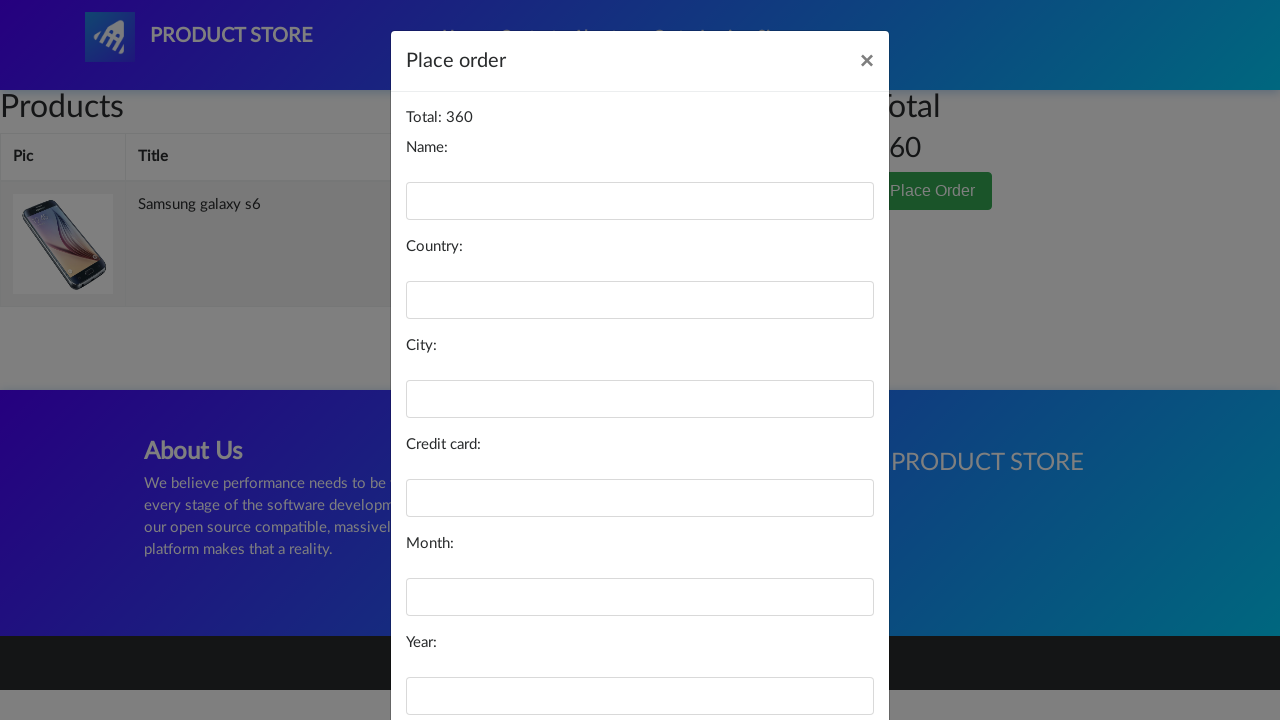

Filled name field with 'Maria Santos' on #name
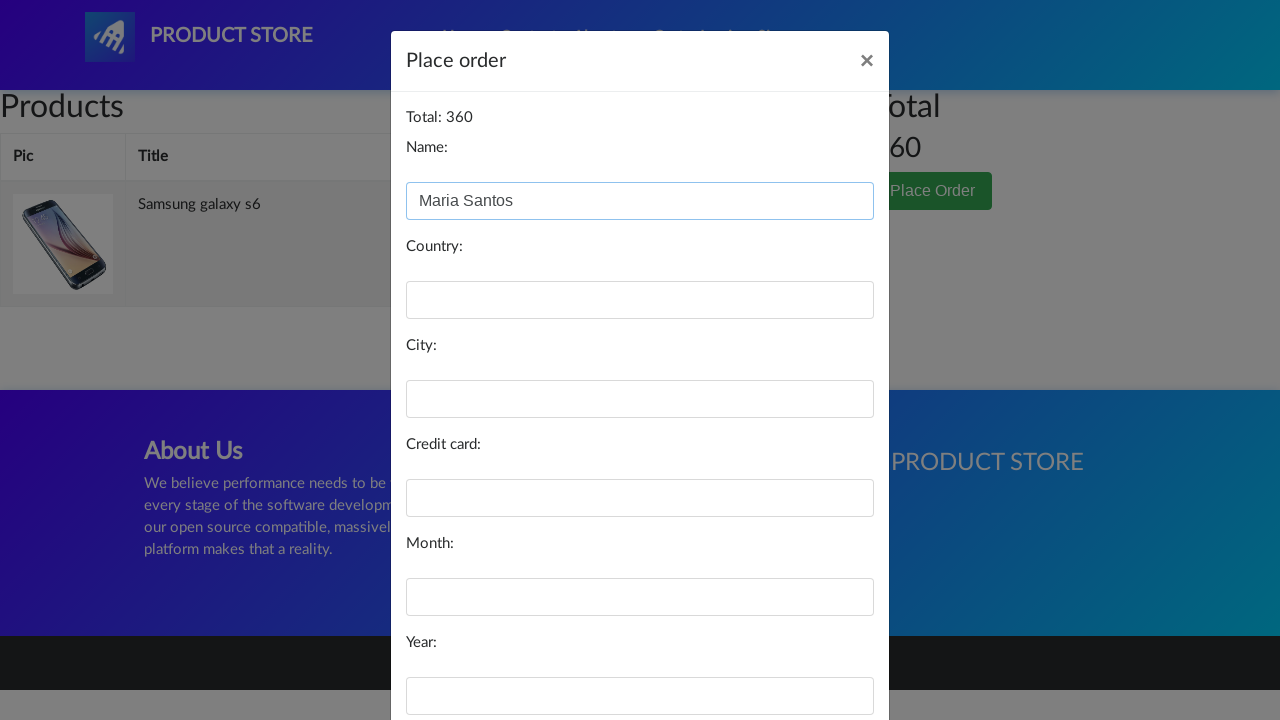

Filled country field with 'Brazil' on #country
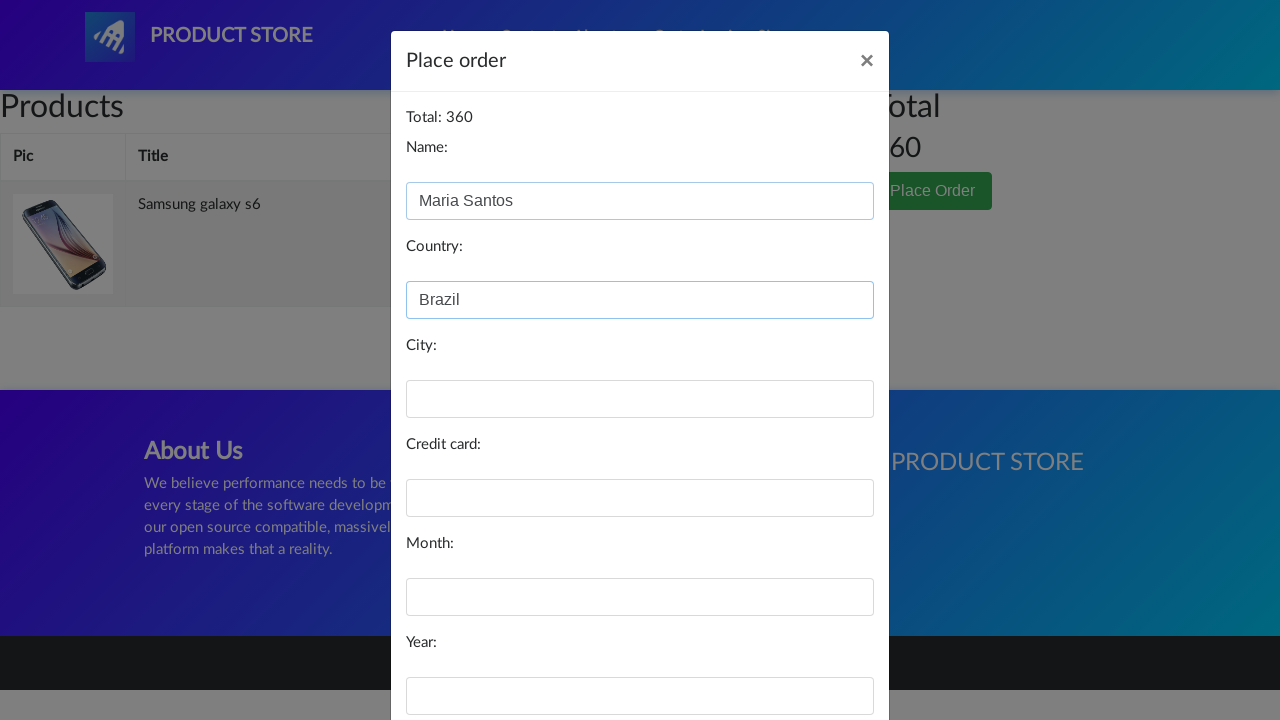

Filled city field with 'Sao Paulo' on #city
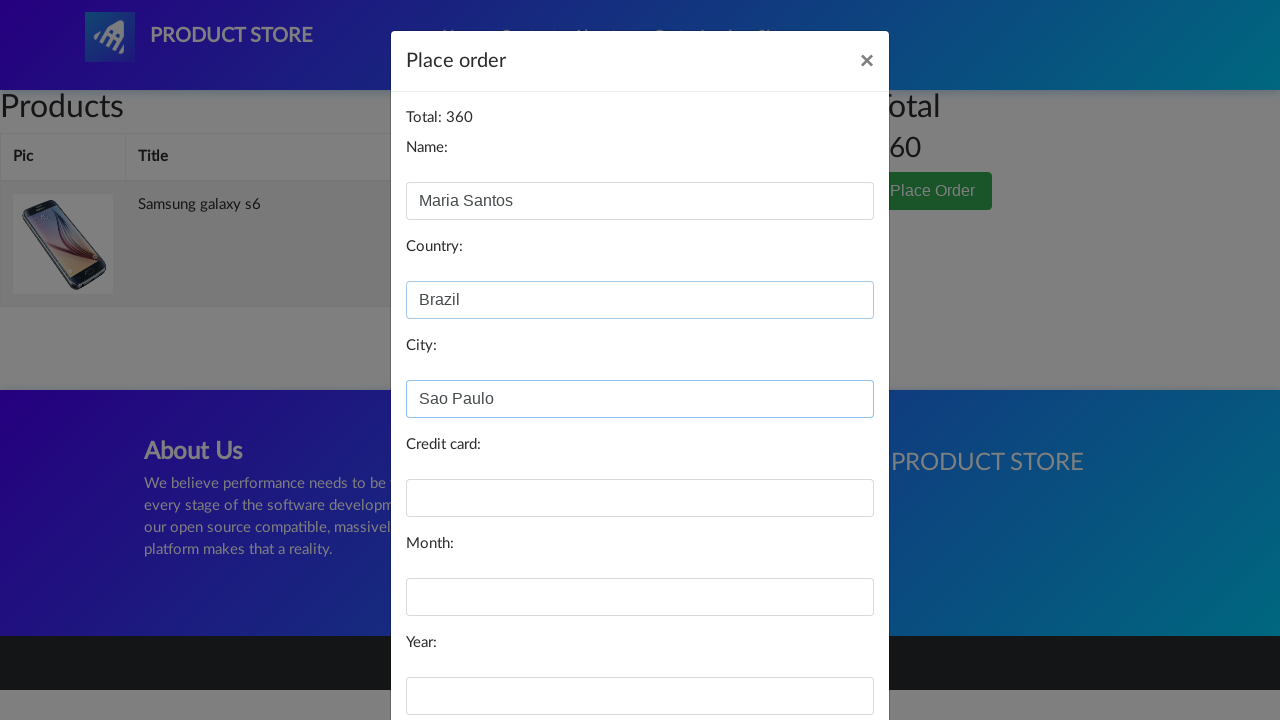

Filled card number field with payment details on #card
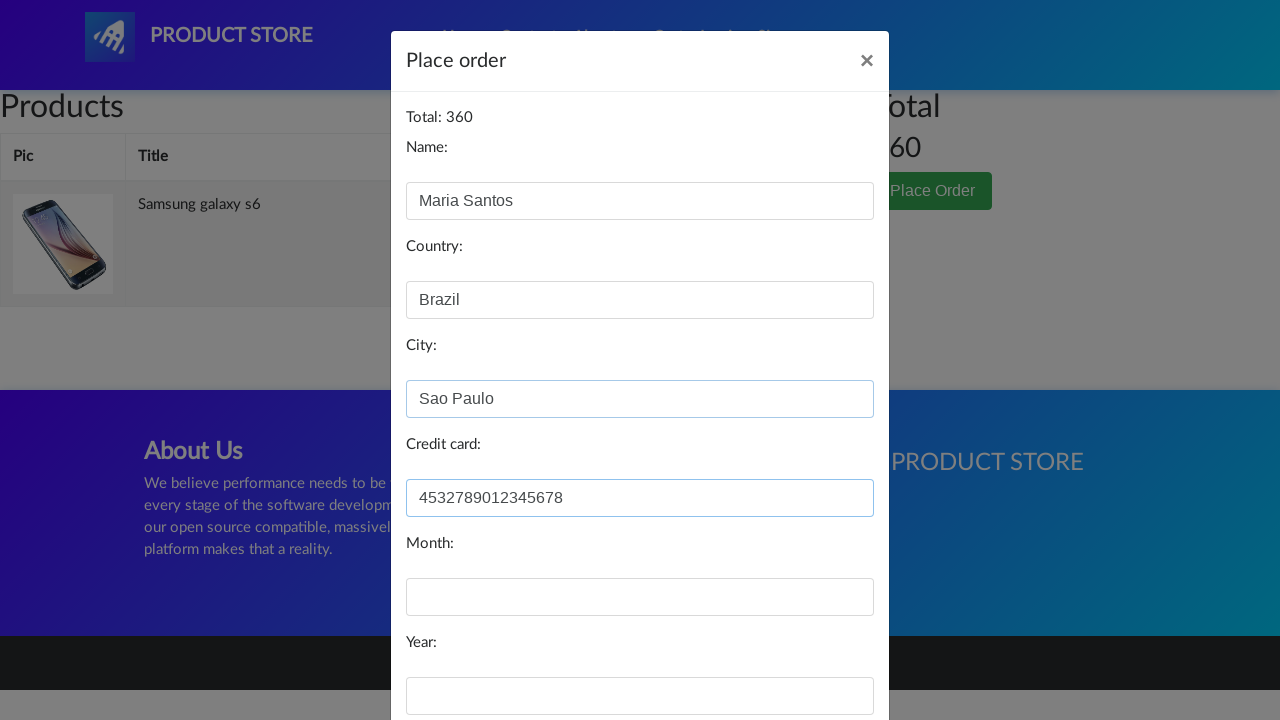

Filled month field with '08' on #month
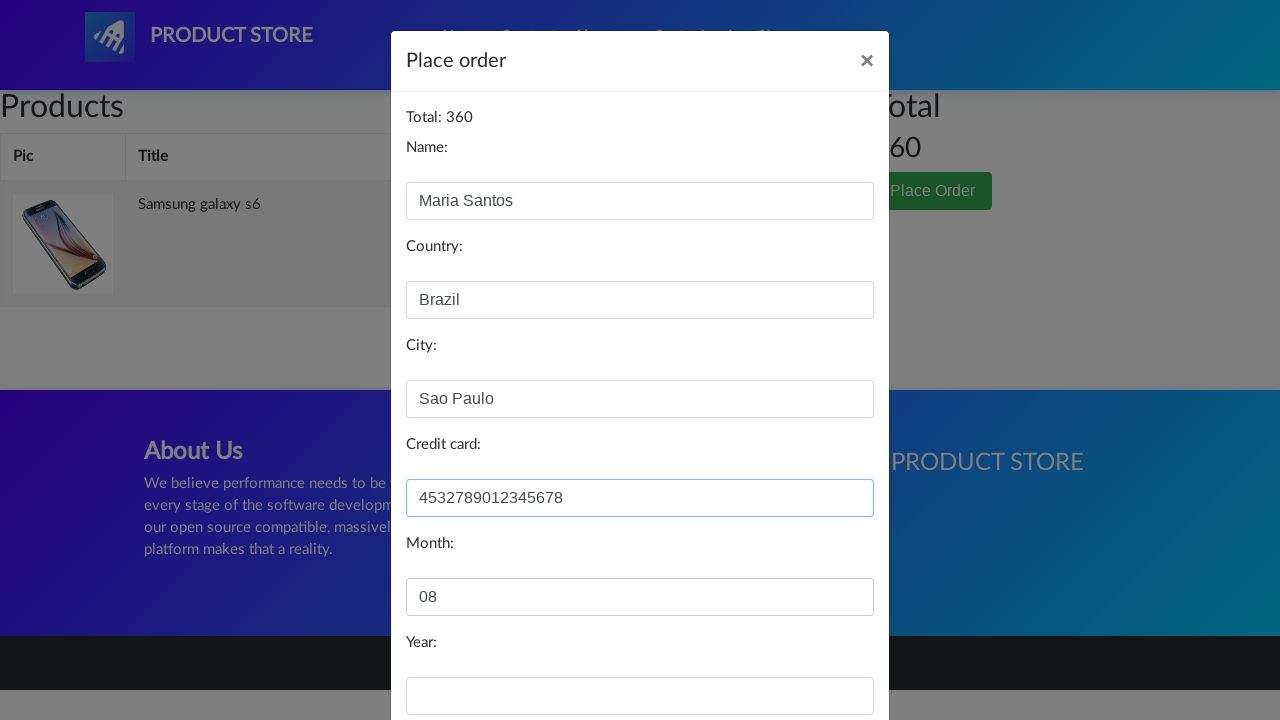

Filled year field with '2026' on #year
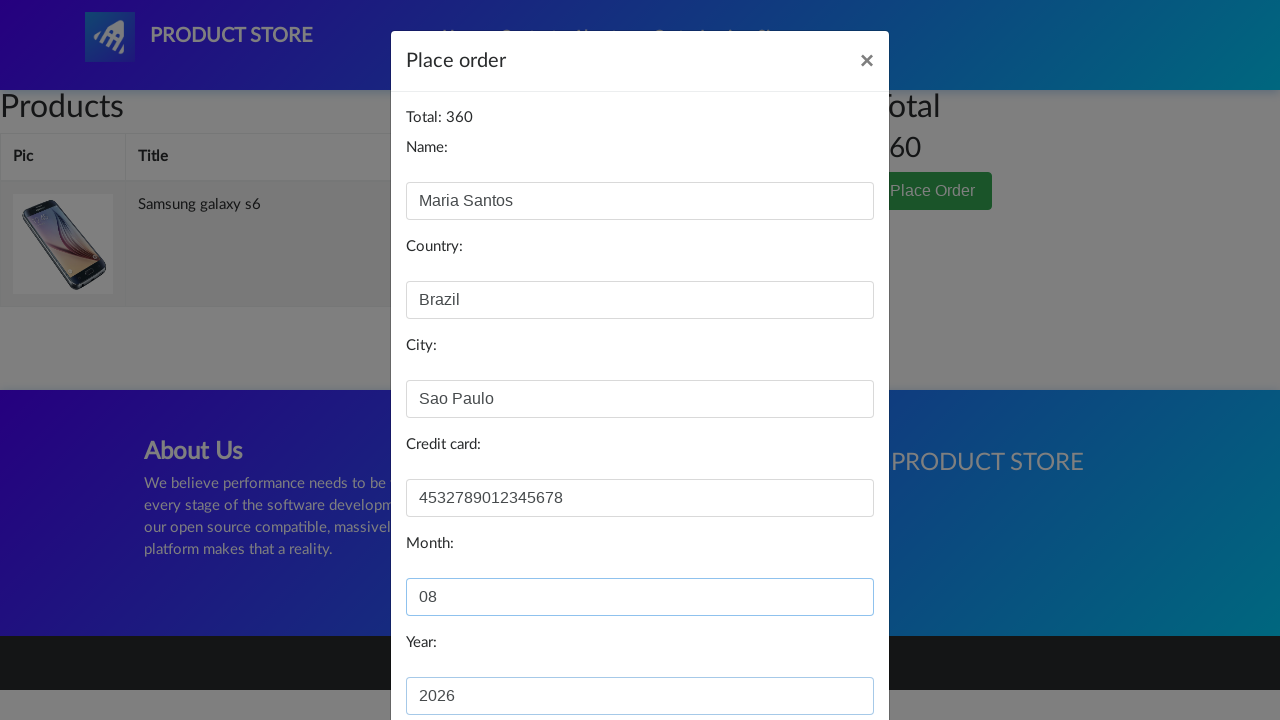

Clicked Purchase button to confirm order at (823, 655) on button:has-text('Purchase')
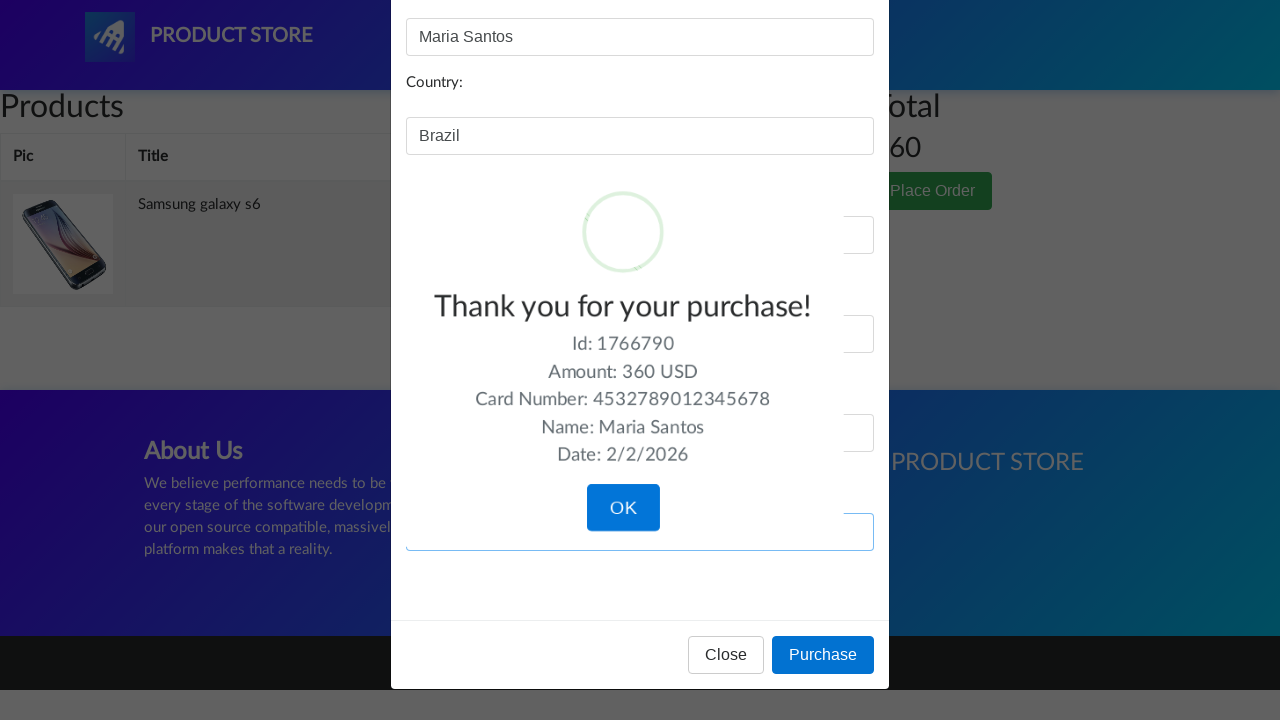

Waiting for purchase confirmation
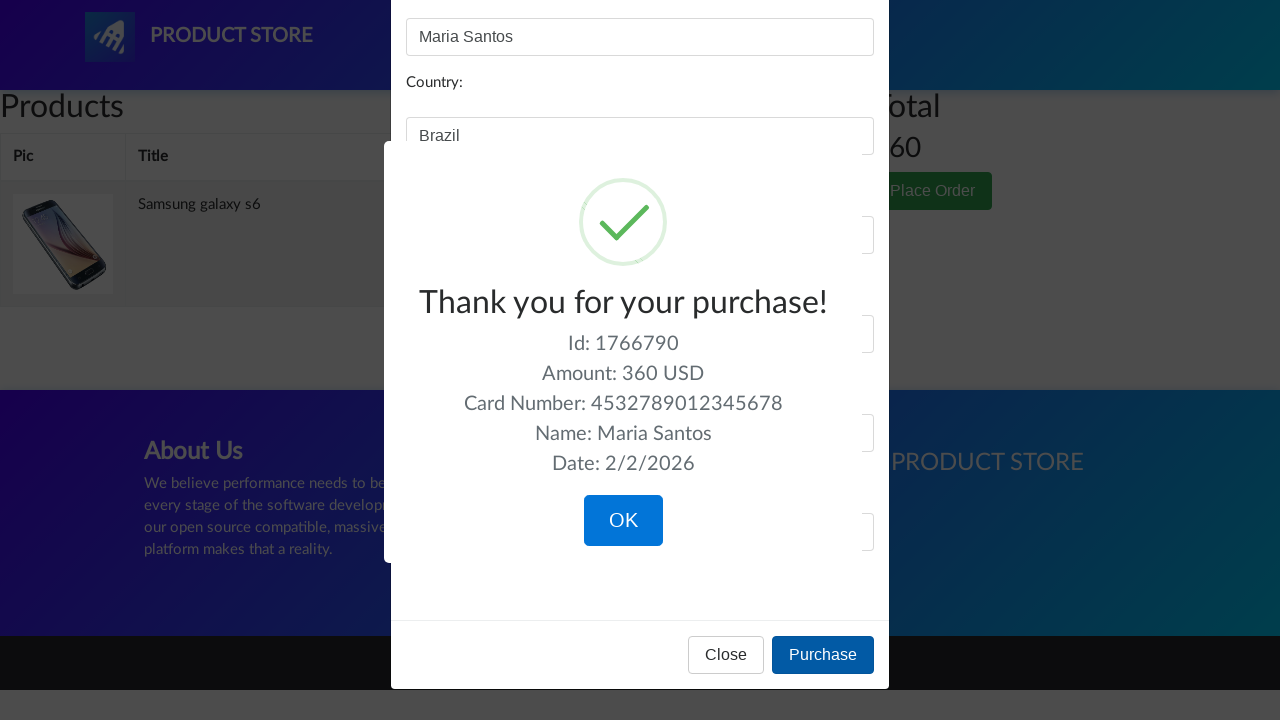

Confirmation dialog appeared with purchase success message
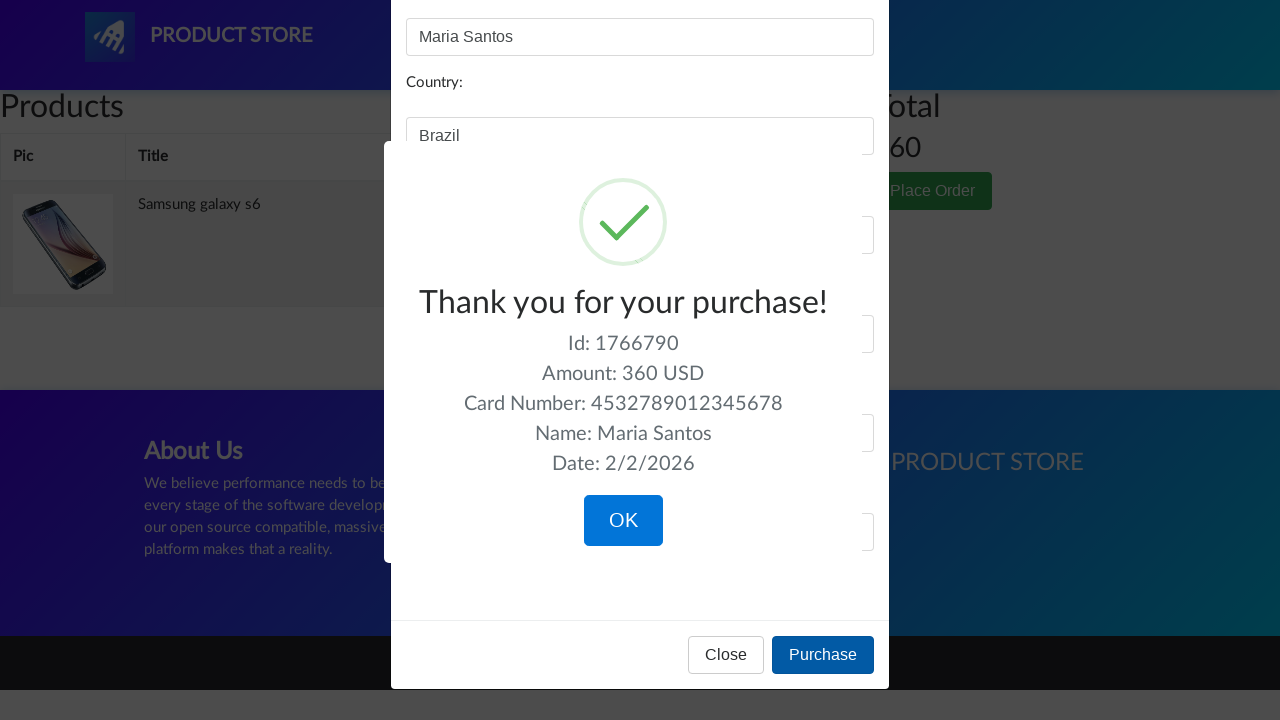

Clicked OK to close confirmation dialog and complete checkout at (623, 521) on button:has-text('OK')
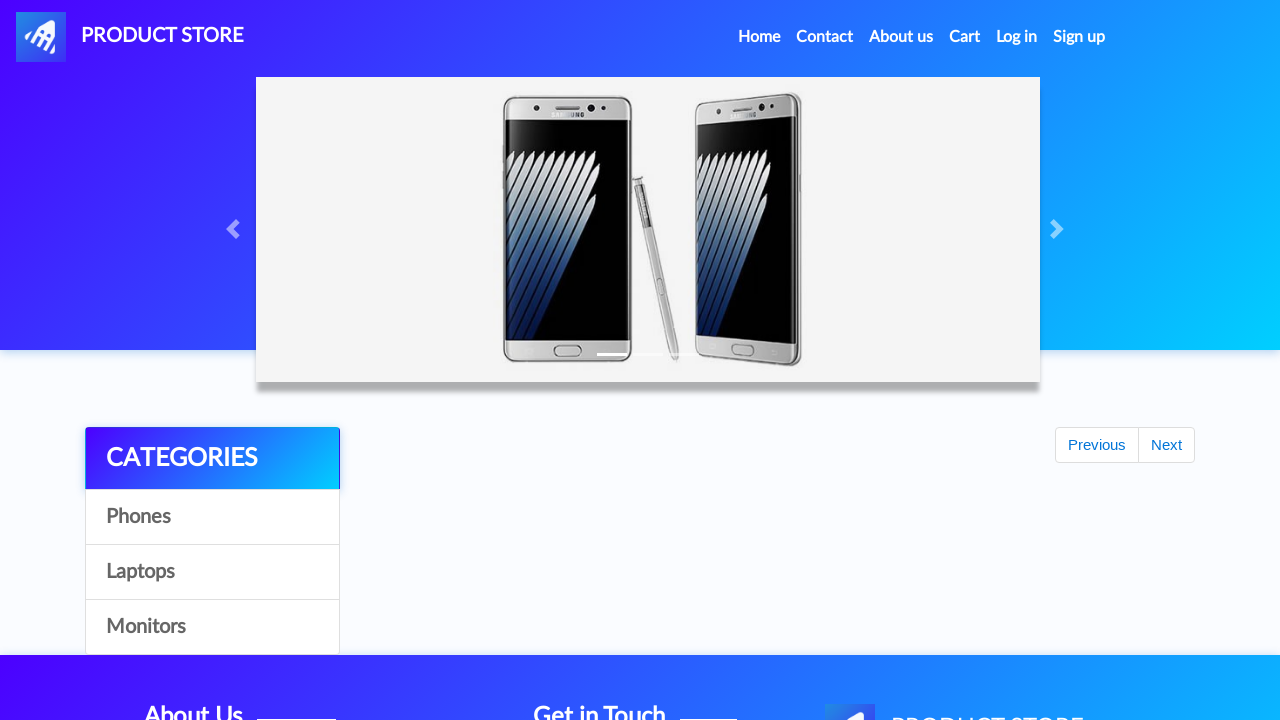

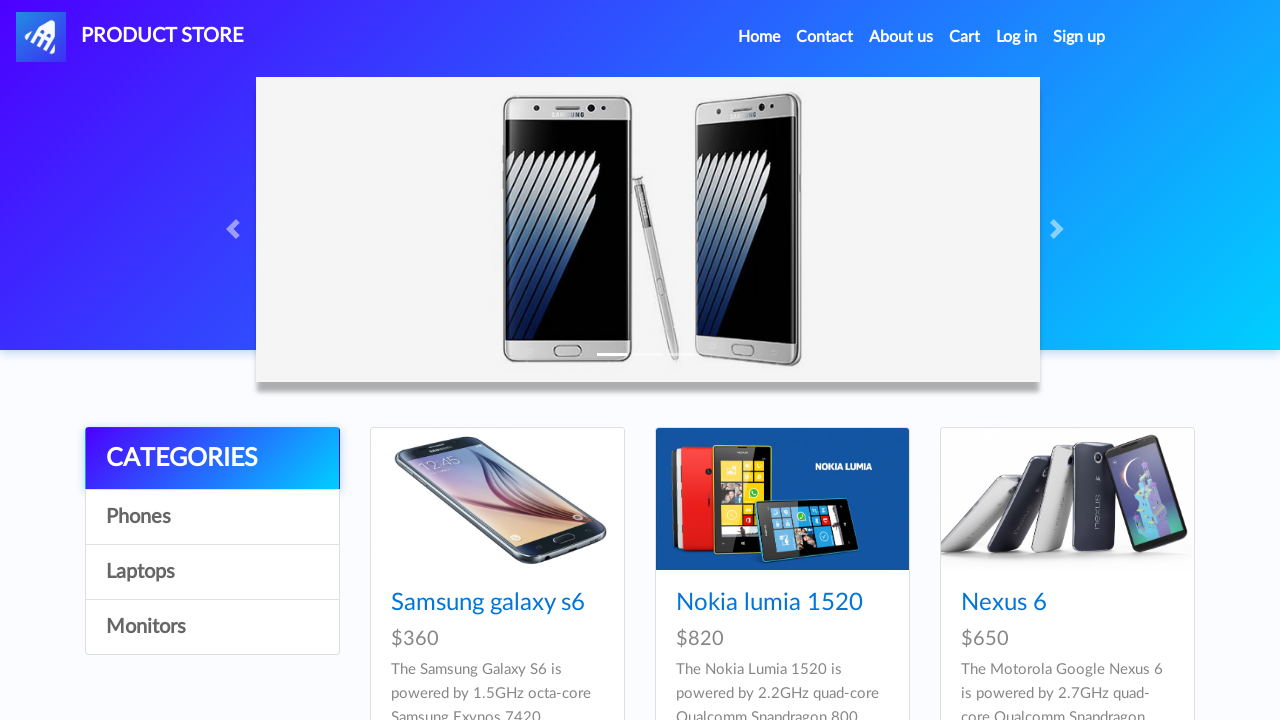